Tests the Indian Railways train search functionality by entering source and destination stations, disabling date selection, and verifying train results are displayed

Starting URL: https://erail.in/

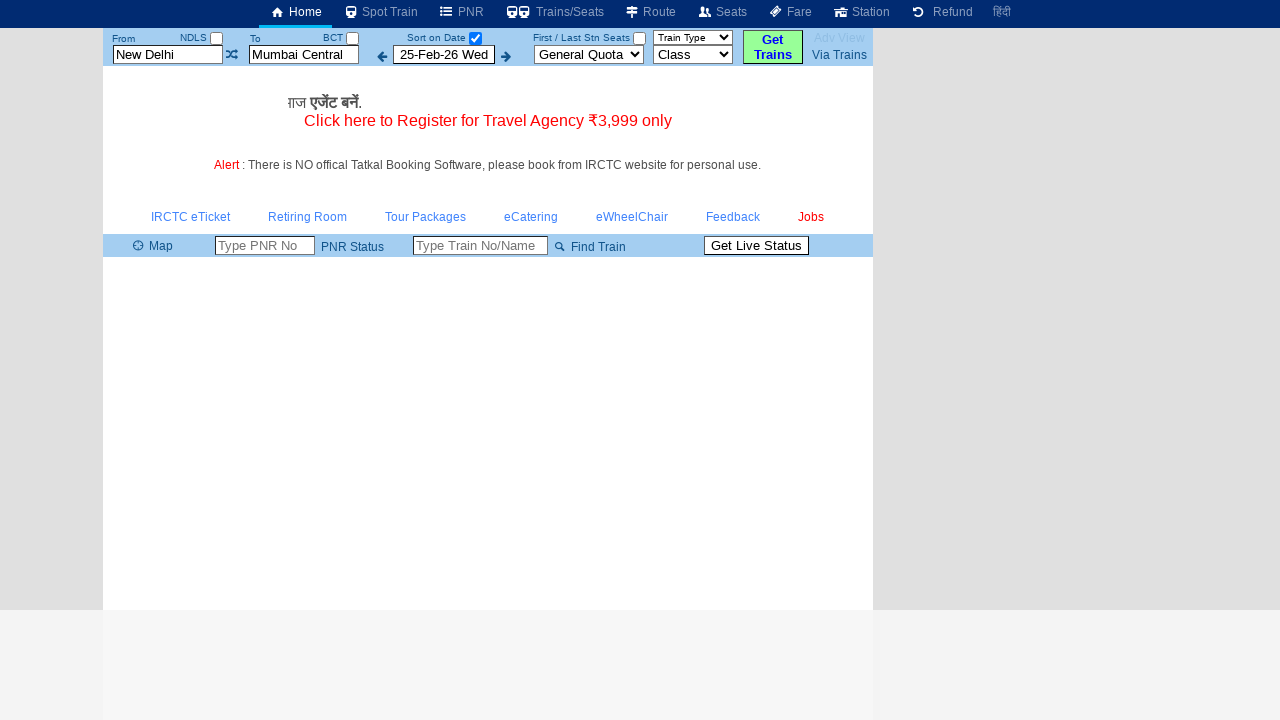

Cleared the source station field on #txtStationFrom
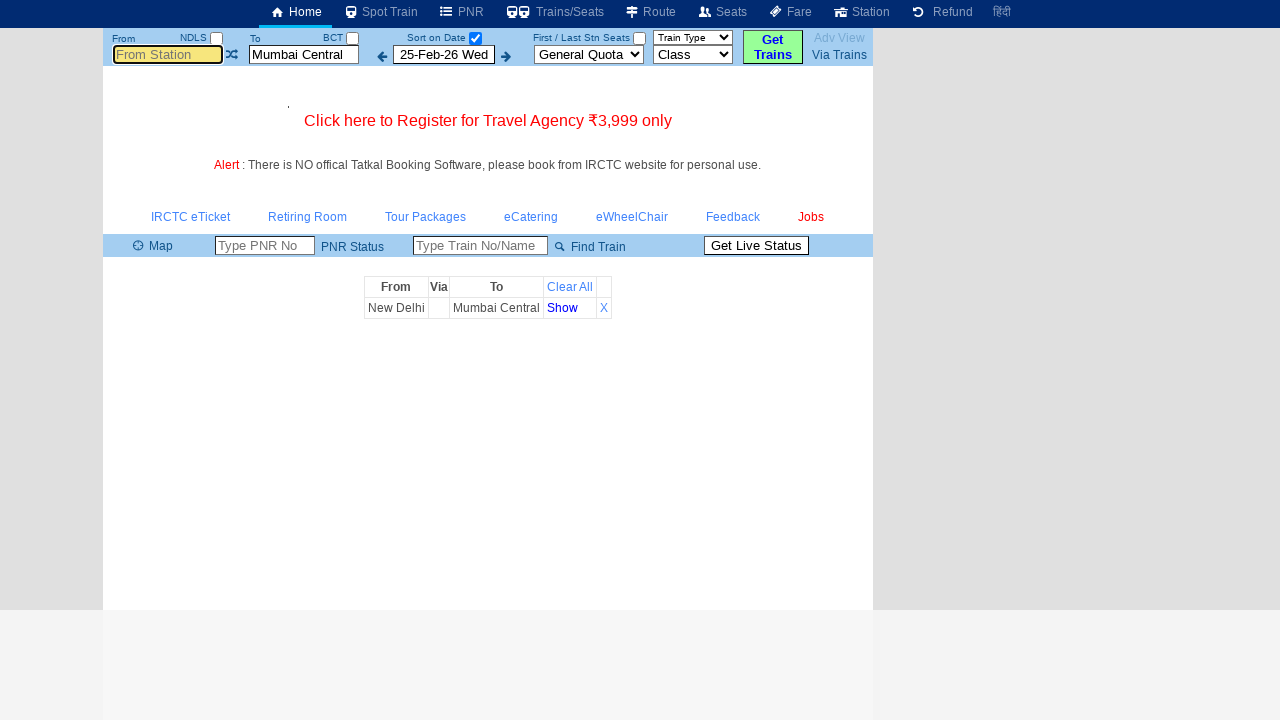

Filled source station field with 'MAS' (Chennai Central) on #txtStationFrom
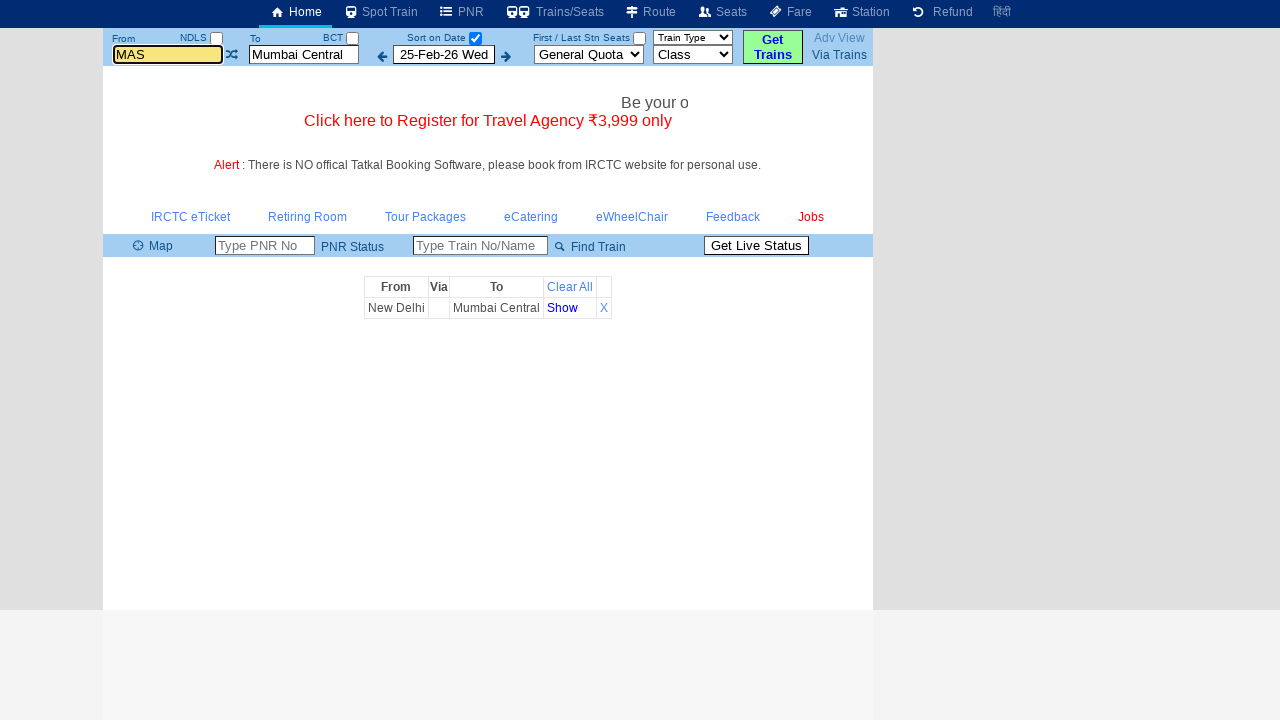

Waited 2000ms for station dropdown to appear
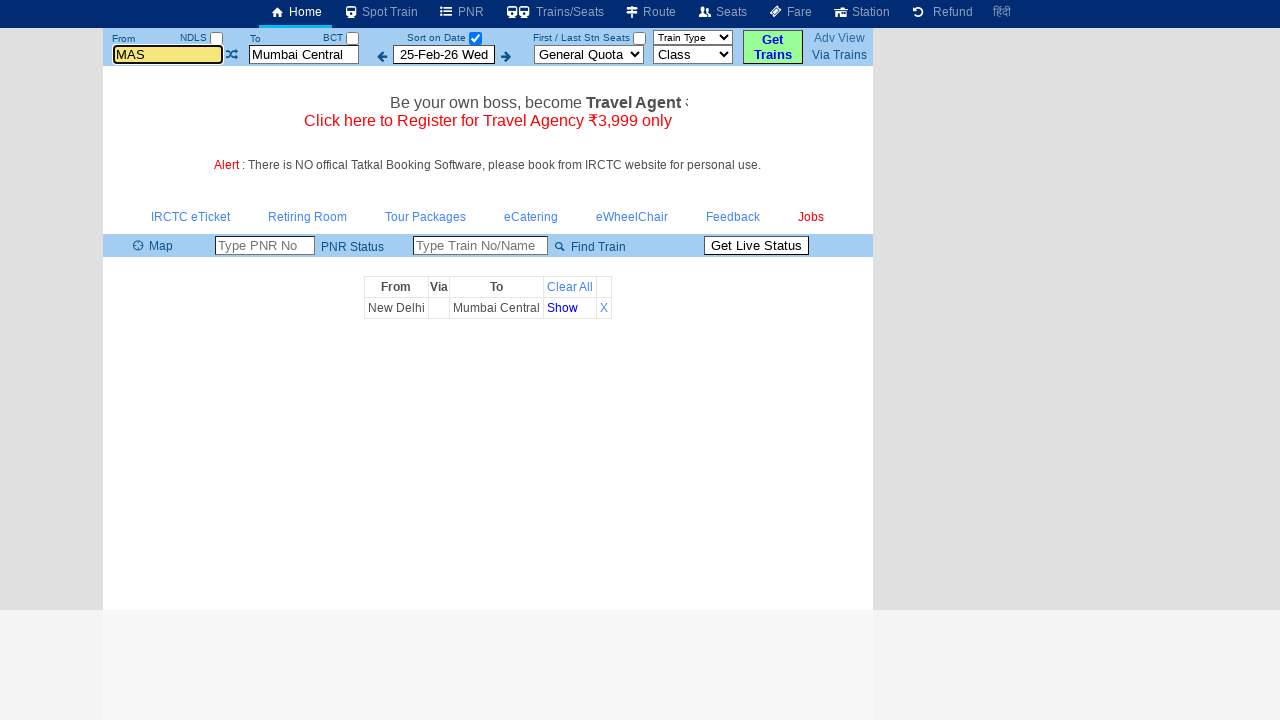

Pressed Enter to confirm source station selection on #txtStationFrom
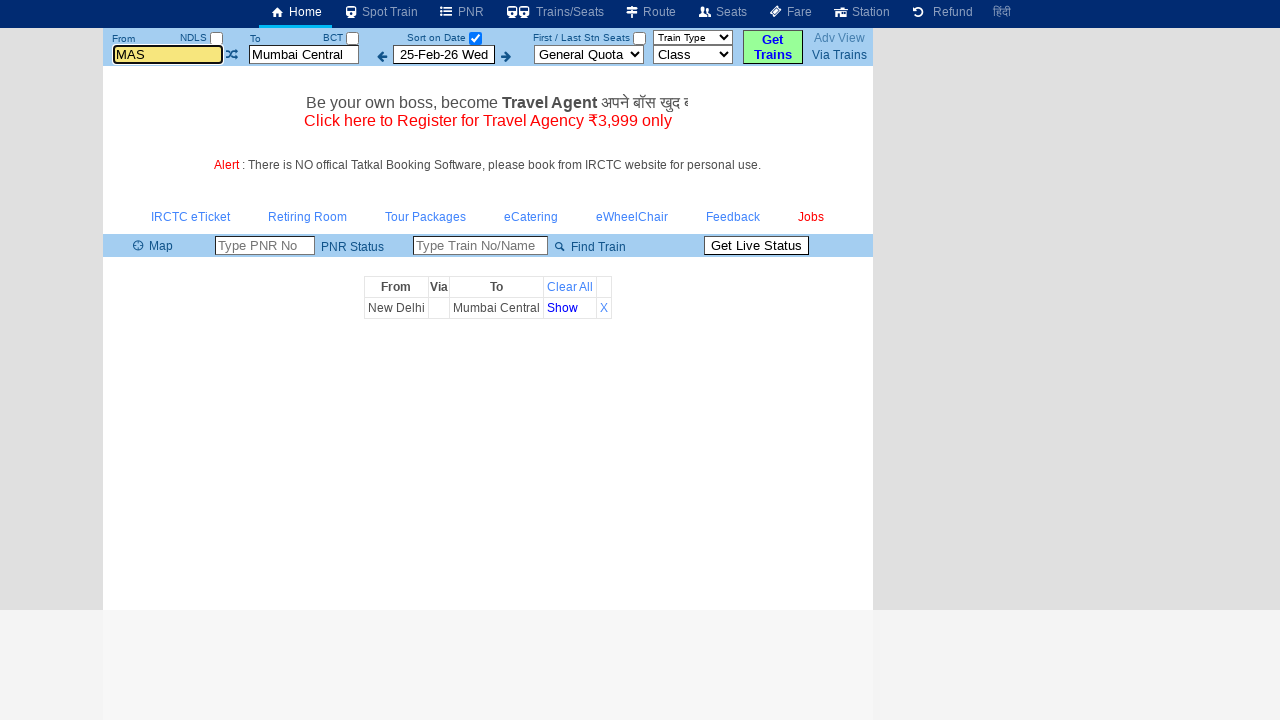

Cleared the destination station field on #txtStationTo
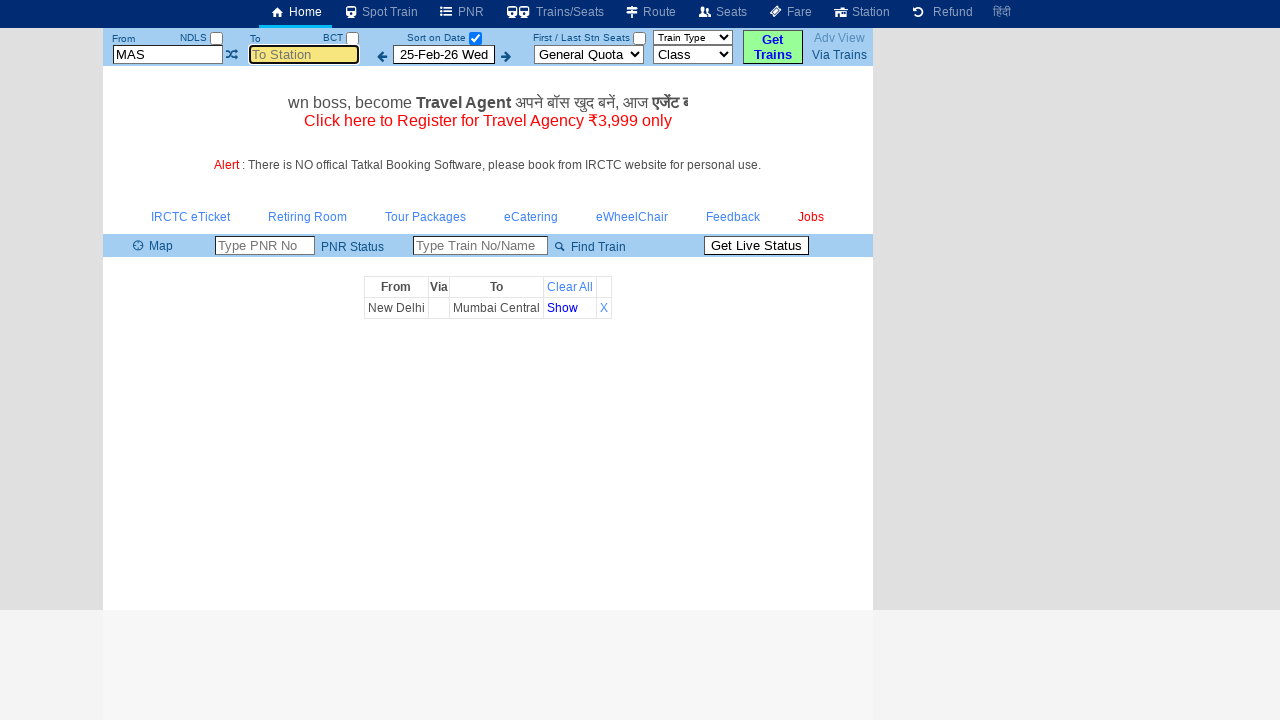

Filled destination station field with 'MABES' on #txtStationTo
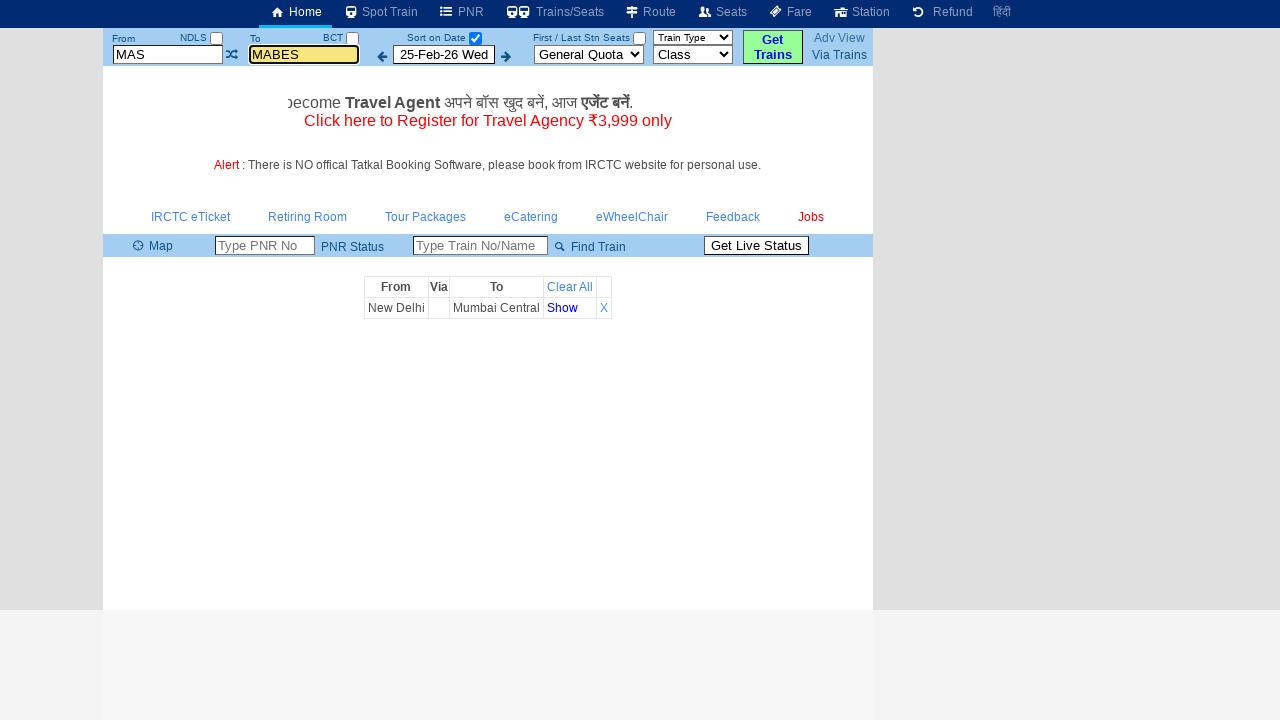

Waited 2000ms for destination station dropdown to appear
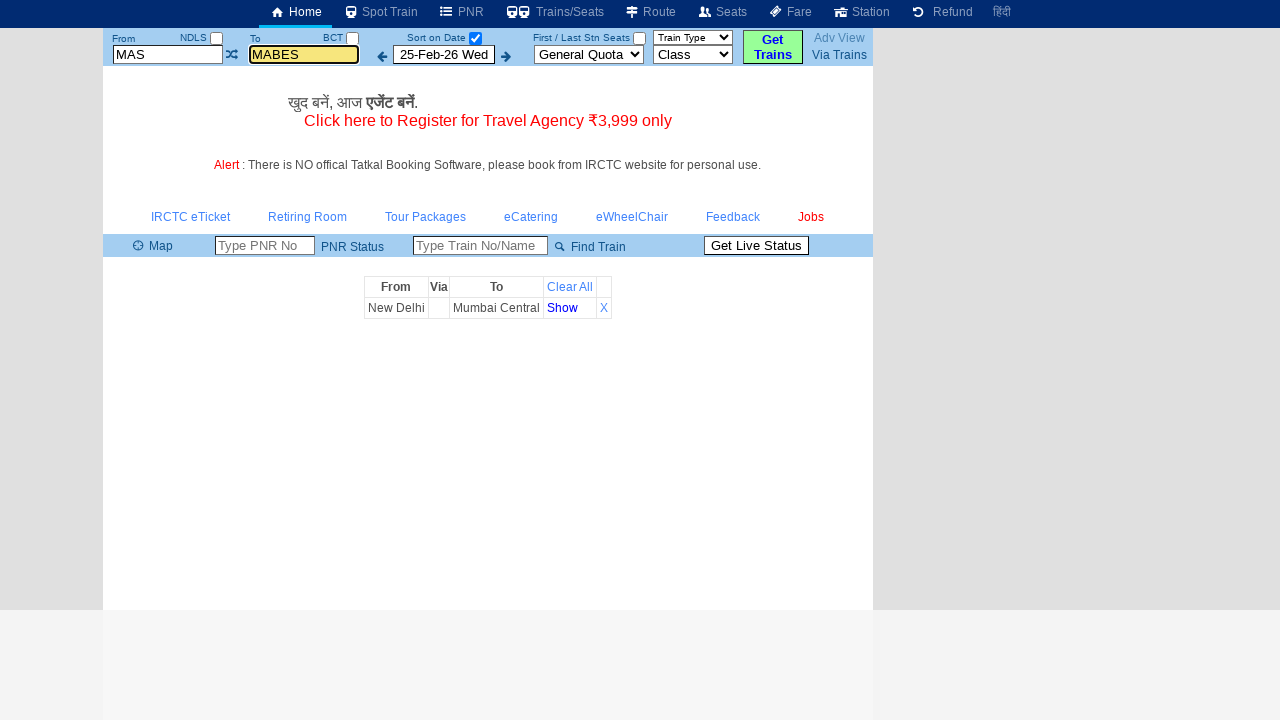

Pressed Enter to confirm destination station selection on #txtStationTo
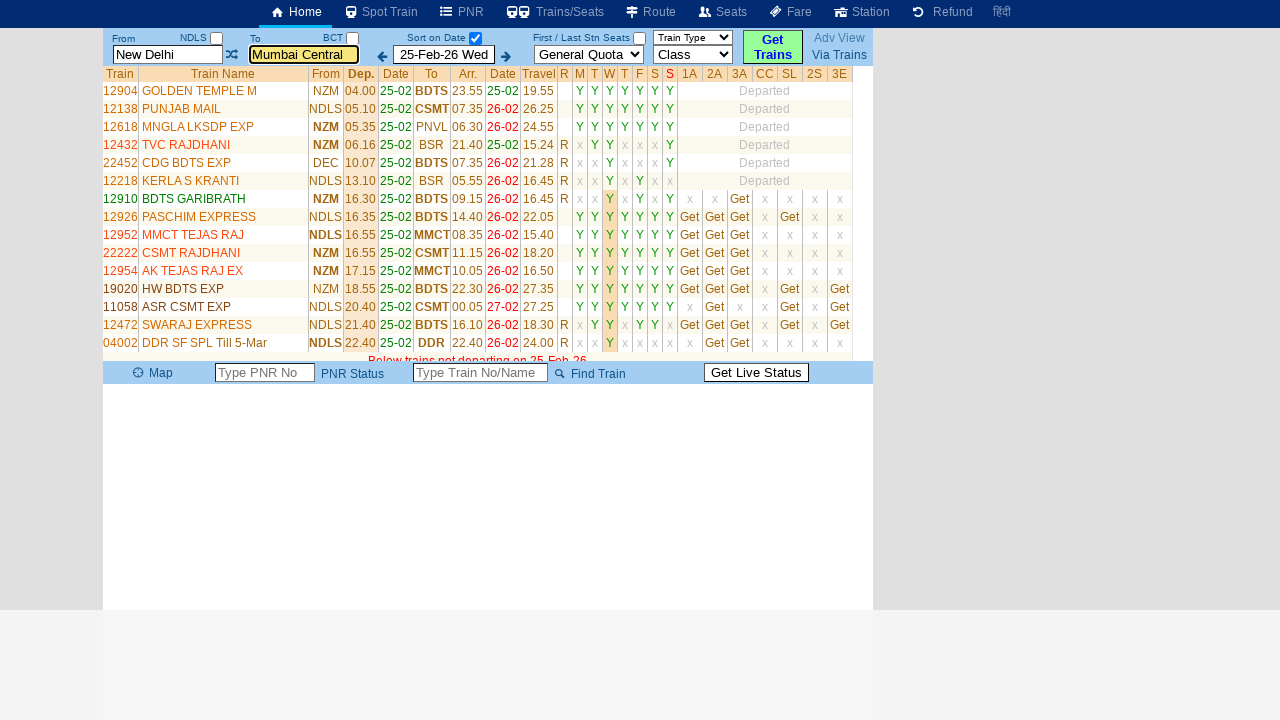

Unchecked the date selection checkbox to disable date filtering at (475, 38) on #chkSelectDateOnly
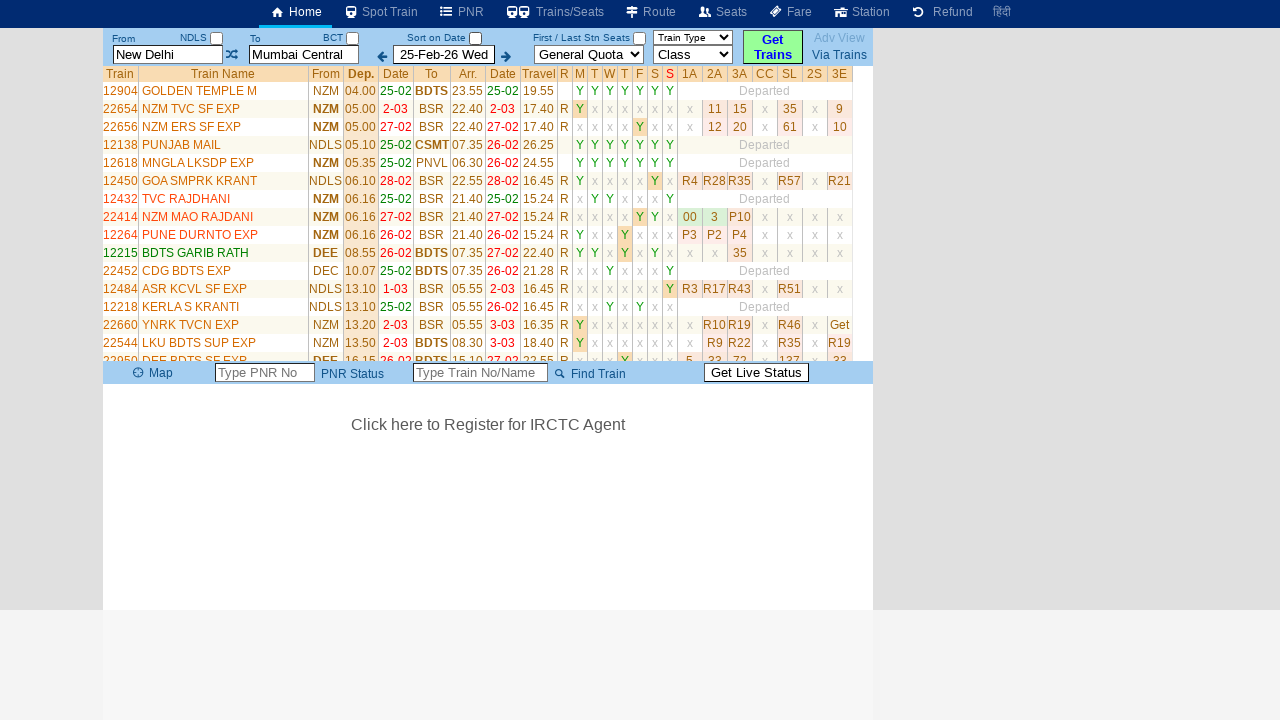

Train list table loaded successfully
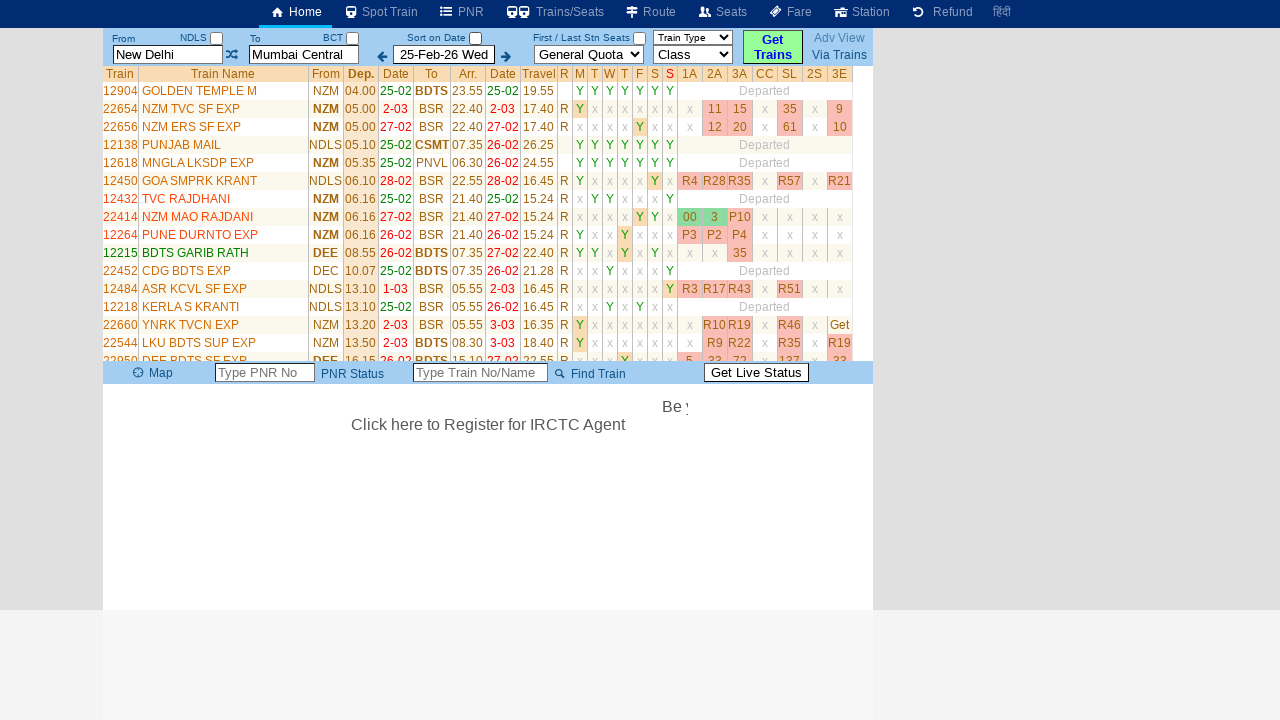

Retrieved 34 train elements from search results
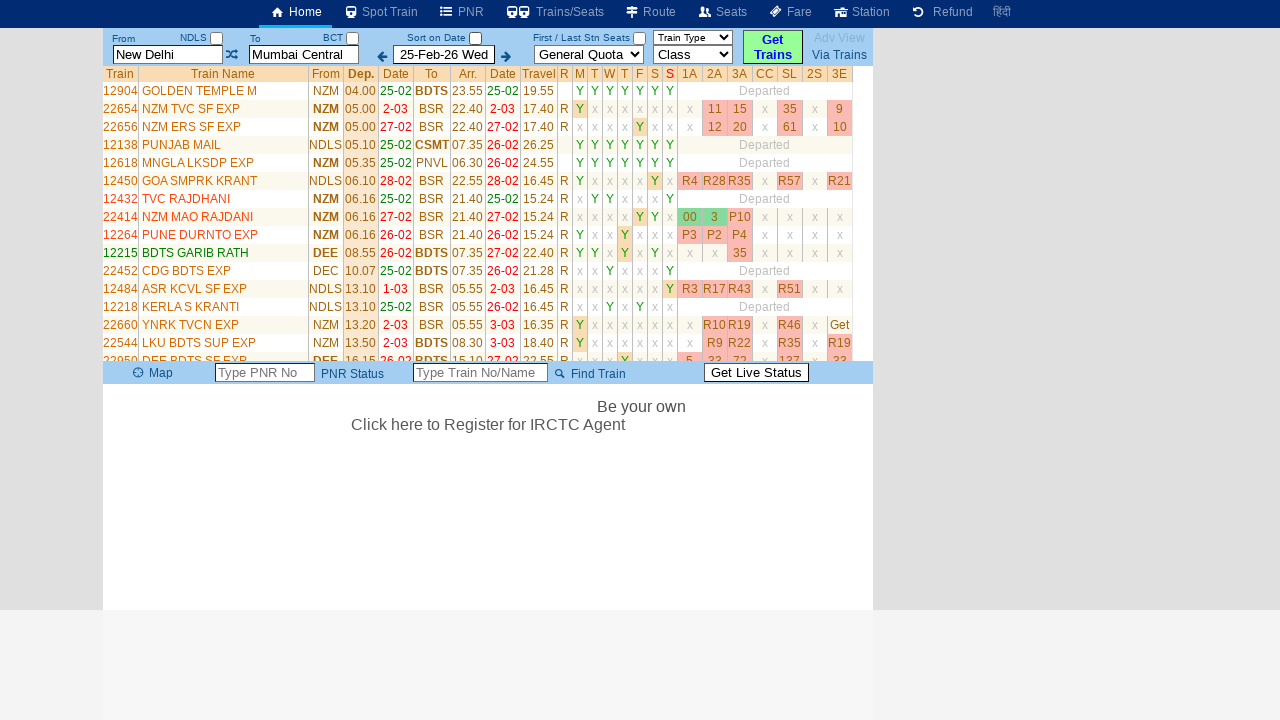

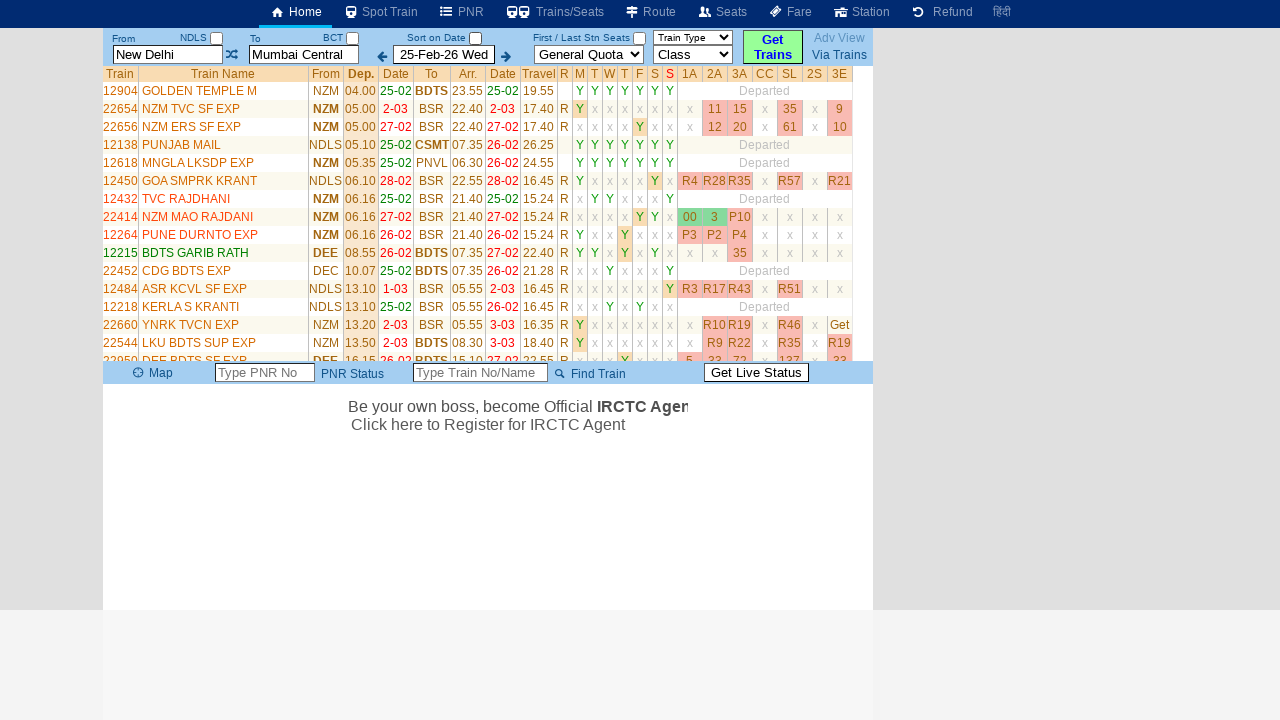